Tests the datepicker functionality by entering a date value and pressing Enter to confirm the selection

Starting URL: https://formy-project.herokuapp.com/datepicker

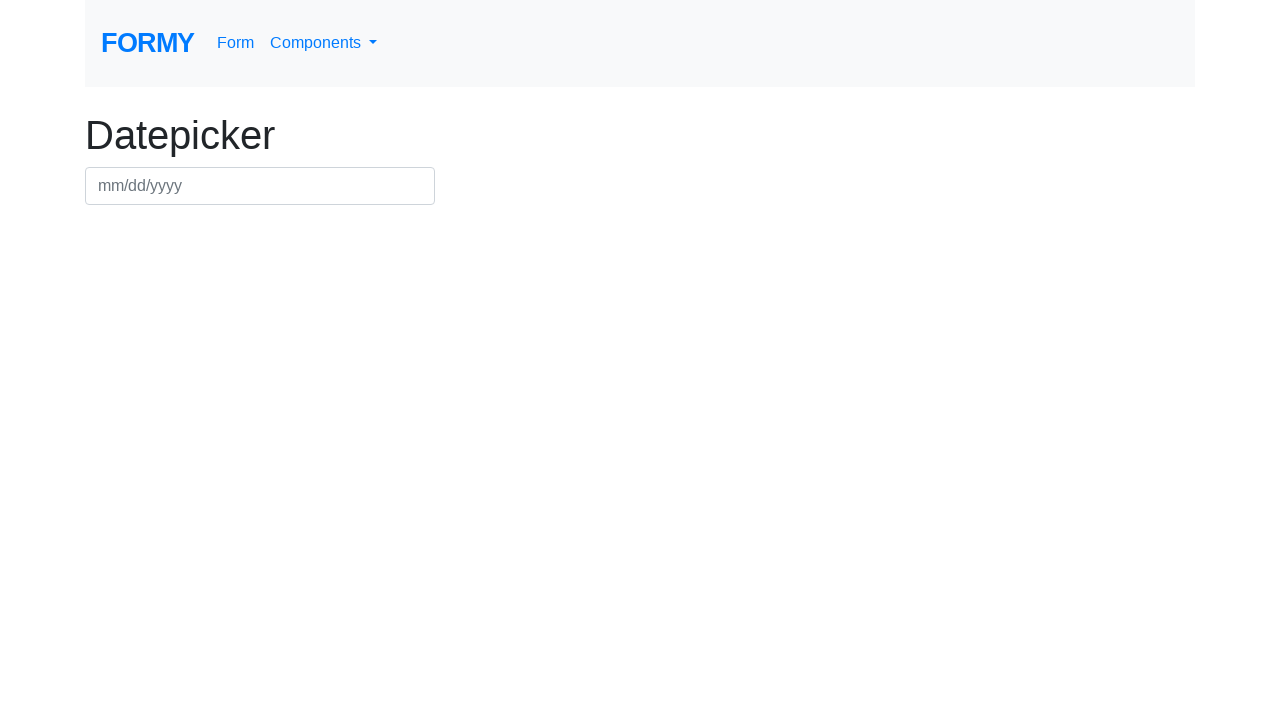

Filled datepicker field with date 15/07/2024 on #datepicker
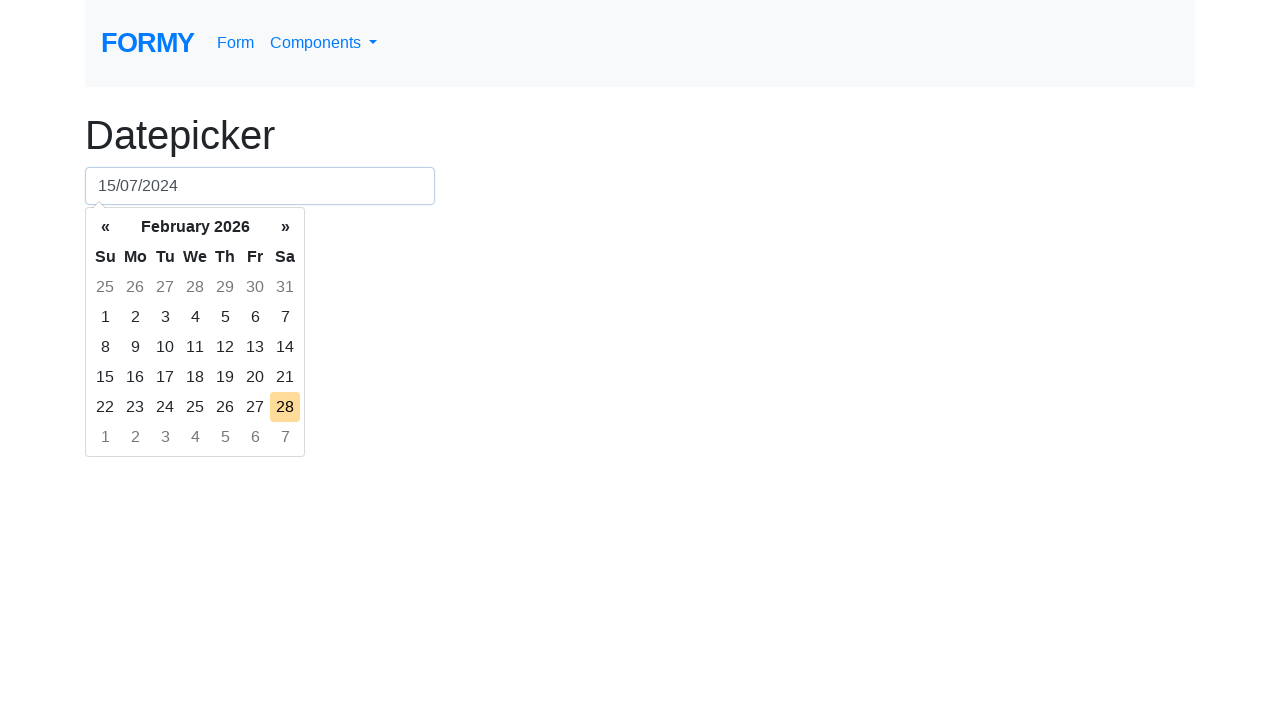

Pressed Enter to confirm date selection on #datepicker
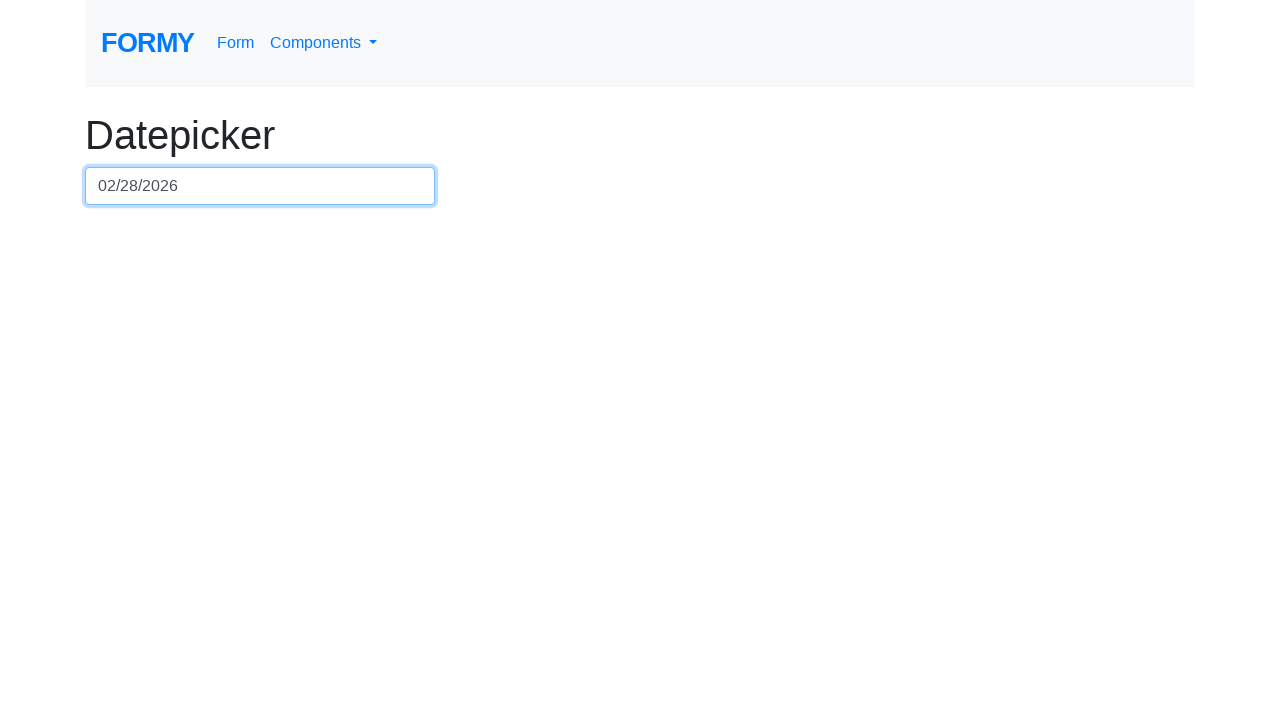

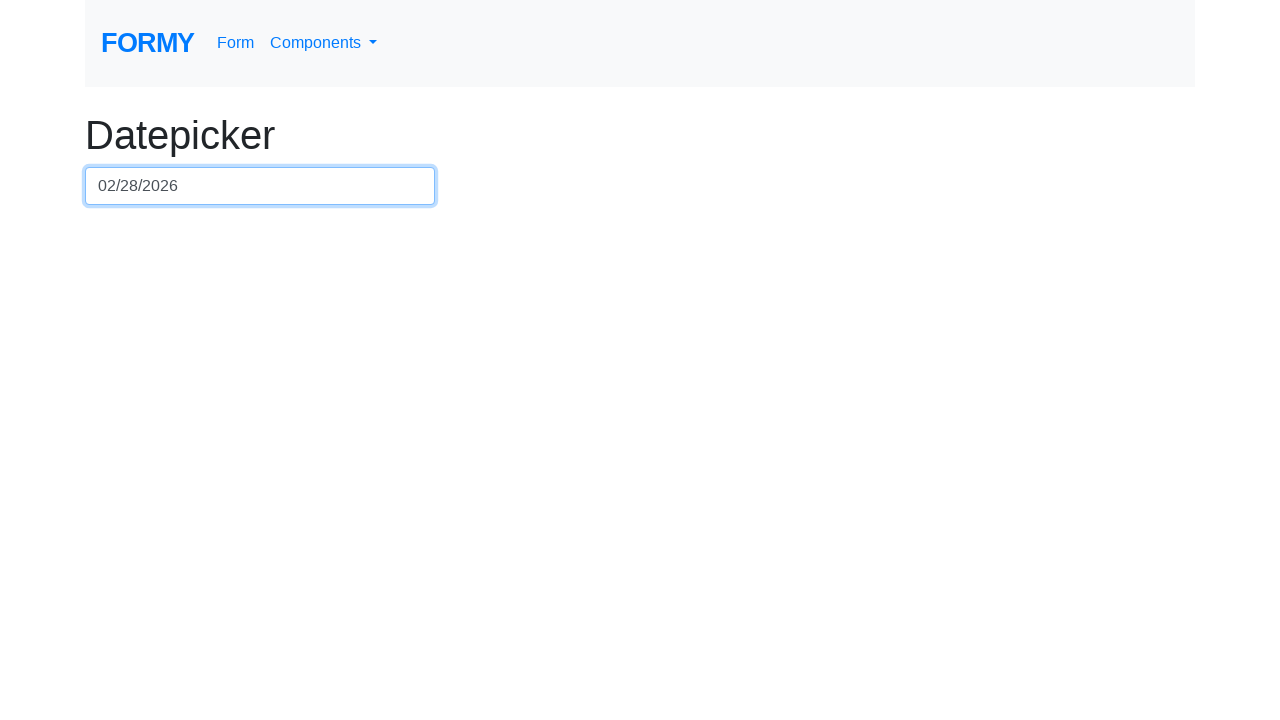